Tests text input functionality by entering text into a field and clicking a button to update its label

Starting URL: http://uitestingplayground.com/textinput

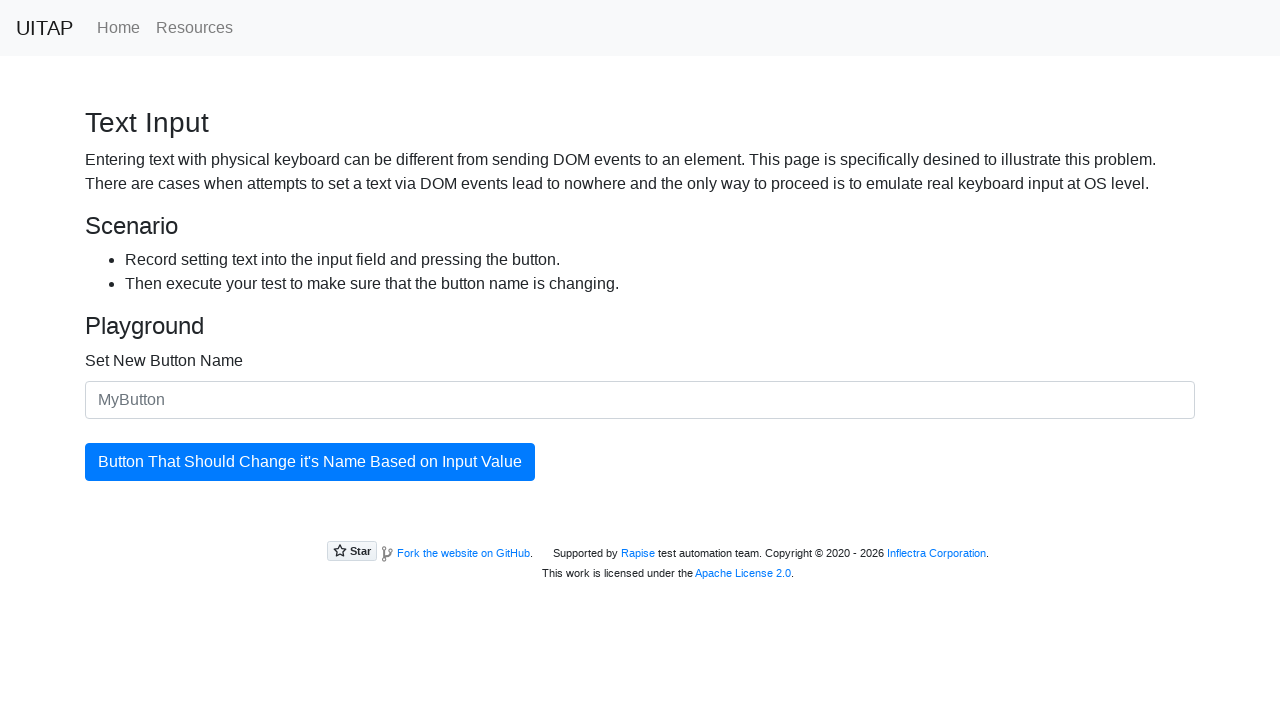

Filled text input field with 'SkyPro' on #newButtonName
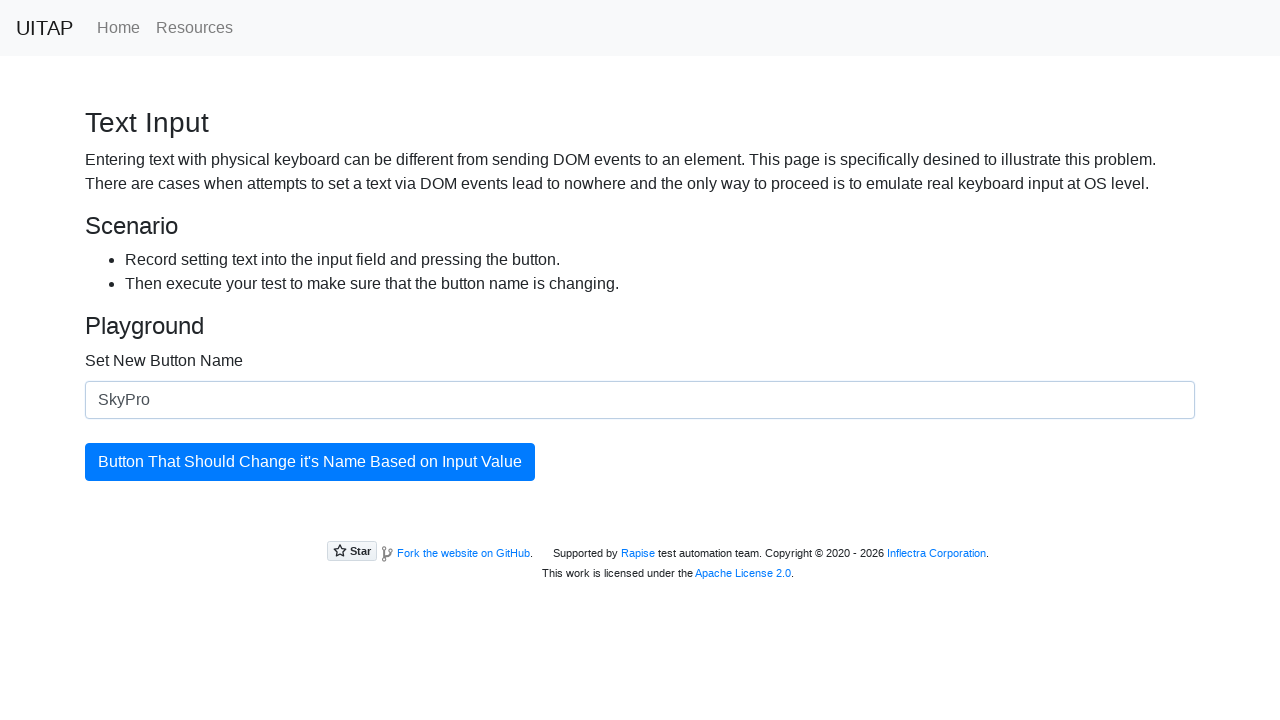

Clicked the update button at (310, 462) on #updatingButton
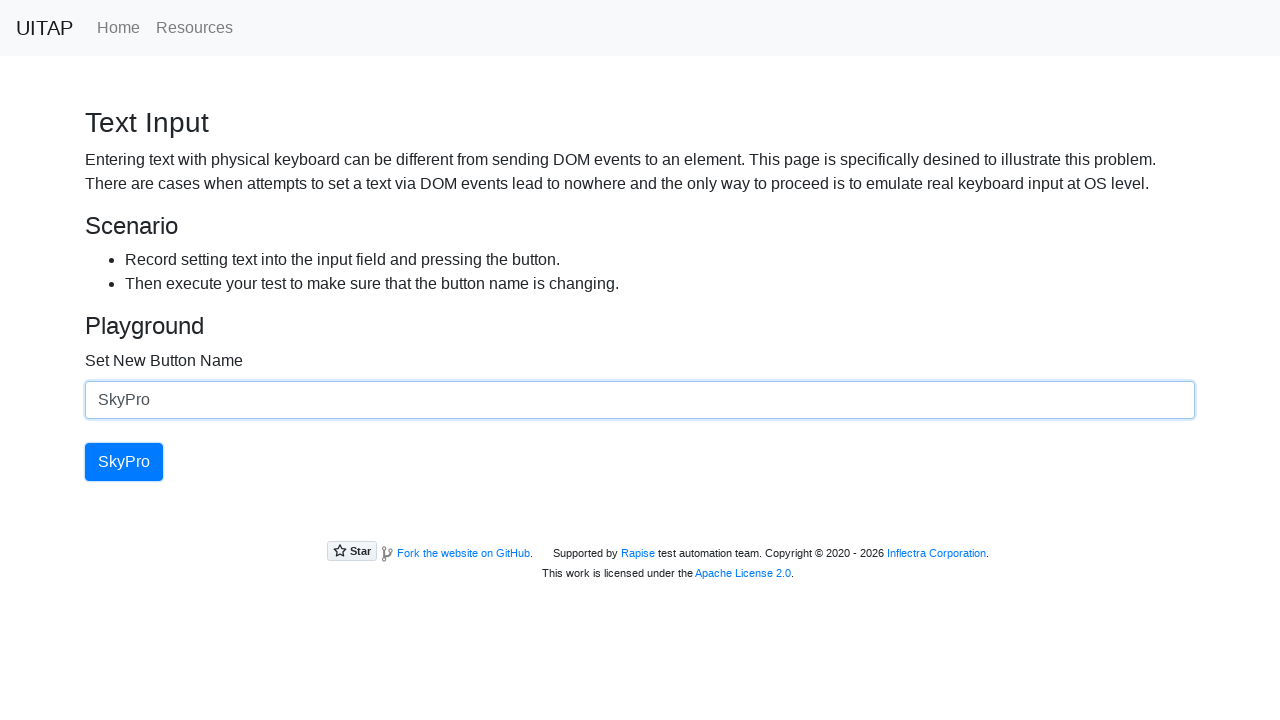

Retrieved updated button text content
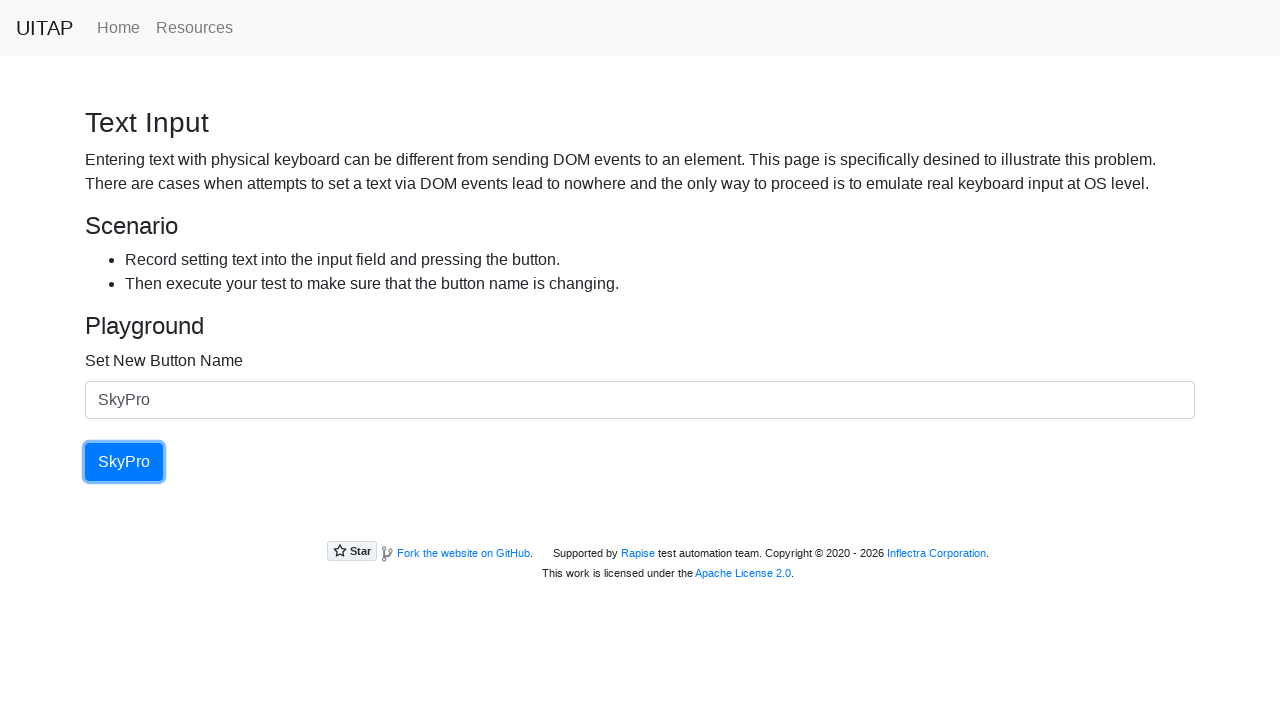

Printed button text: SkyPro
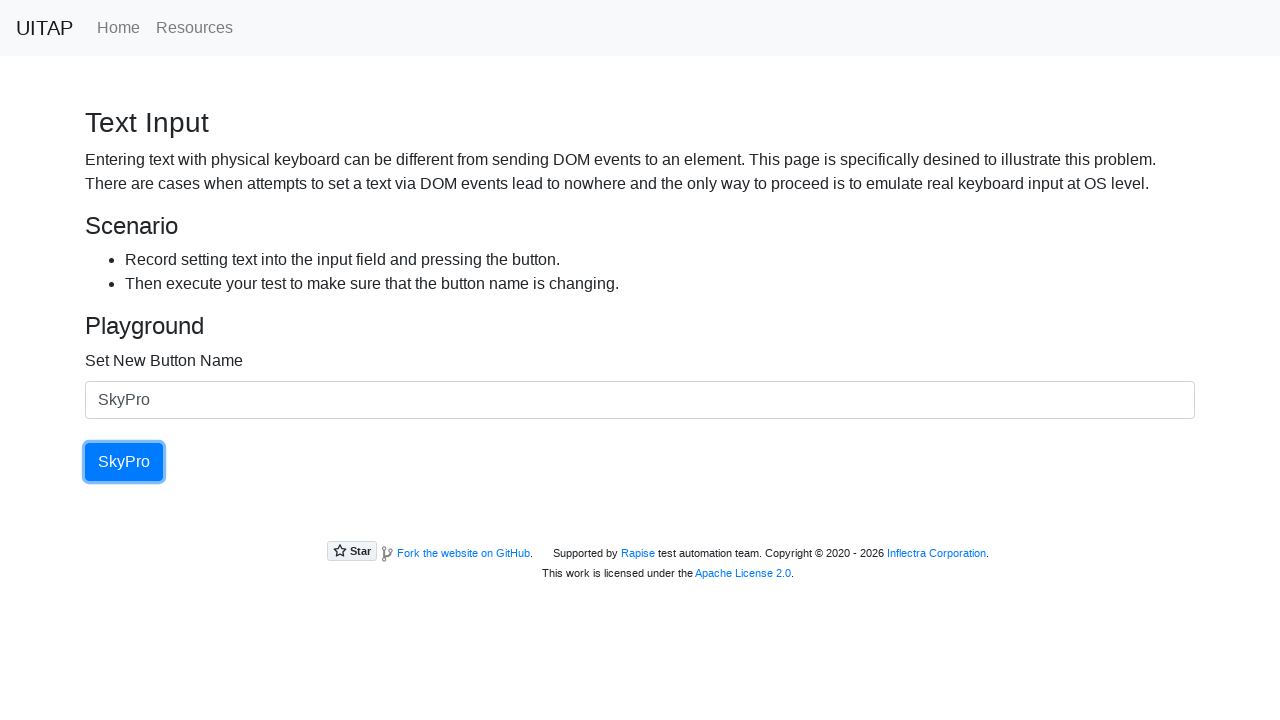

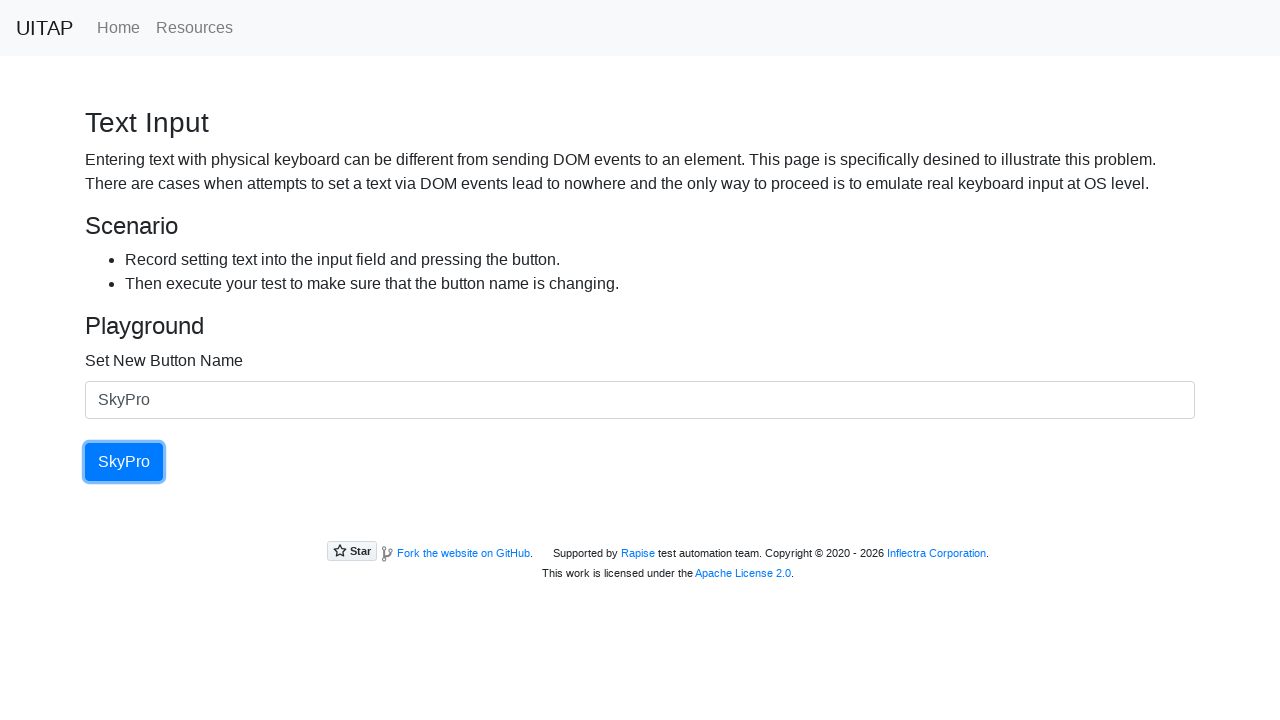